Tests the search functionality on 99-bottles-of-beer.net by searching for "python" programming language and verifying that all returned results contain the search term in their names.

Starting URL: https://www.99-bottles-of-beer.net/

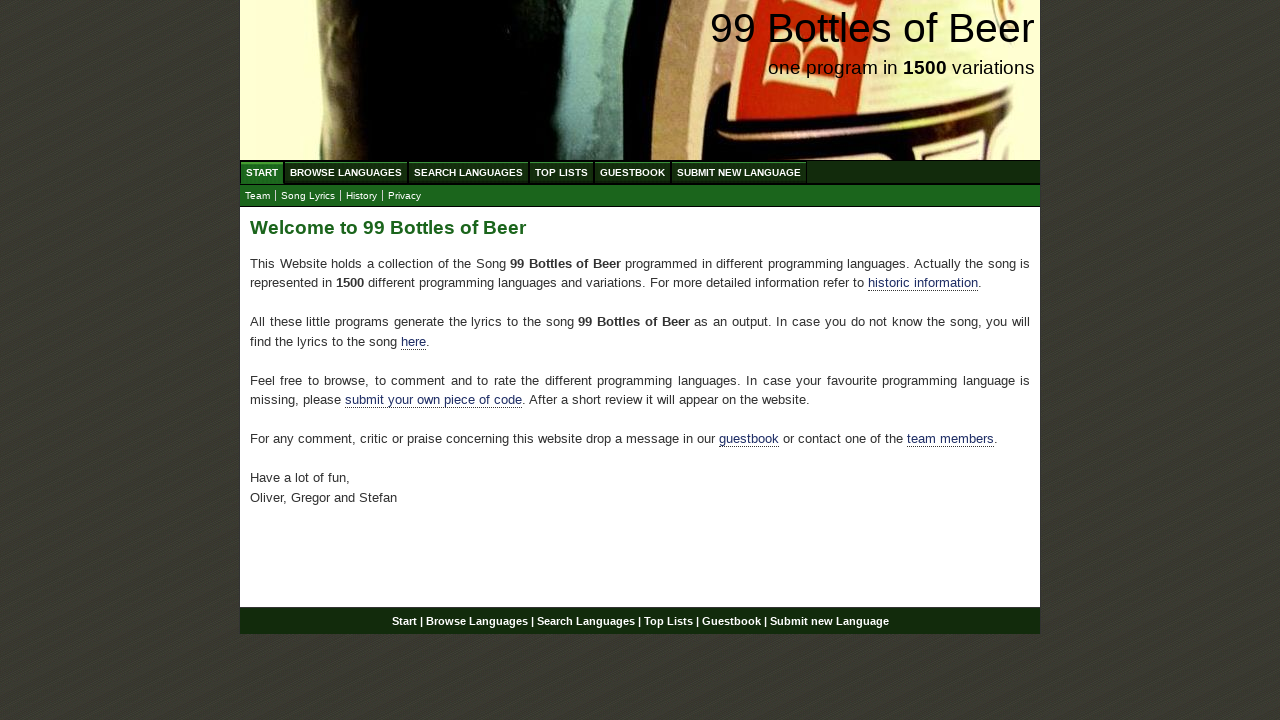

Clicked on 'Search Languages' menu item at (468, 172) on xpath=//ul[@id='menu']/li/a[@href='/search.html']
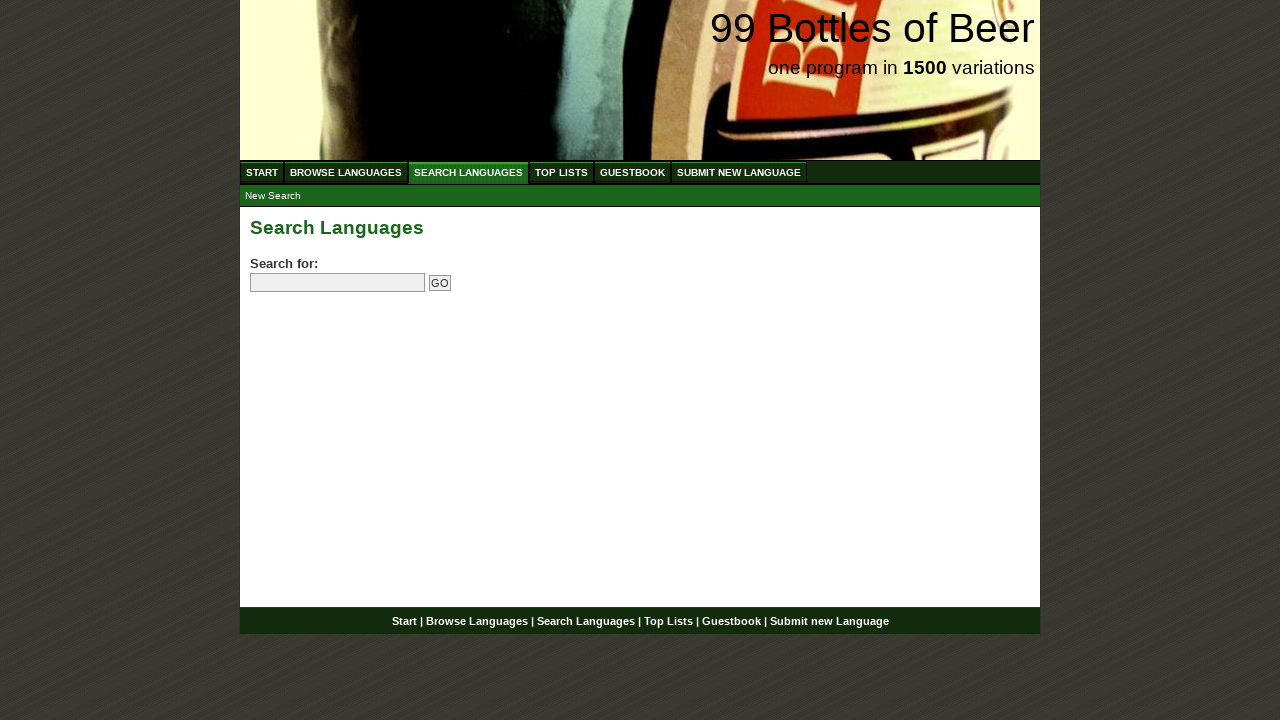

Clicked on the search input field at (338, 283) on input[name='search']
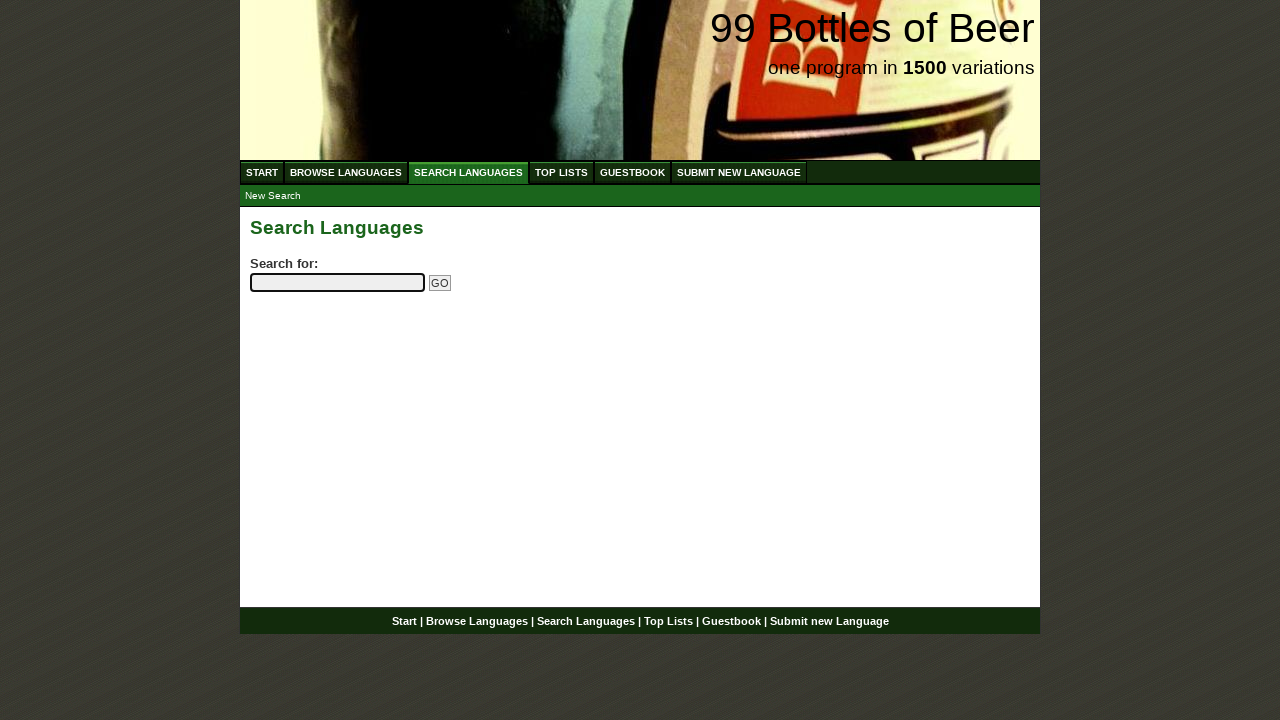

Filled search input field with 'python' on input[name='search']
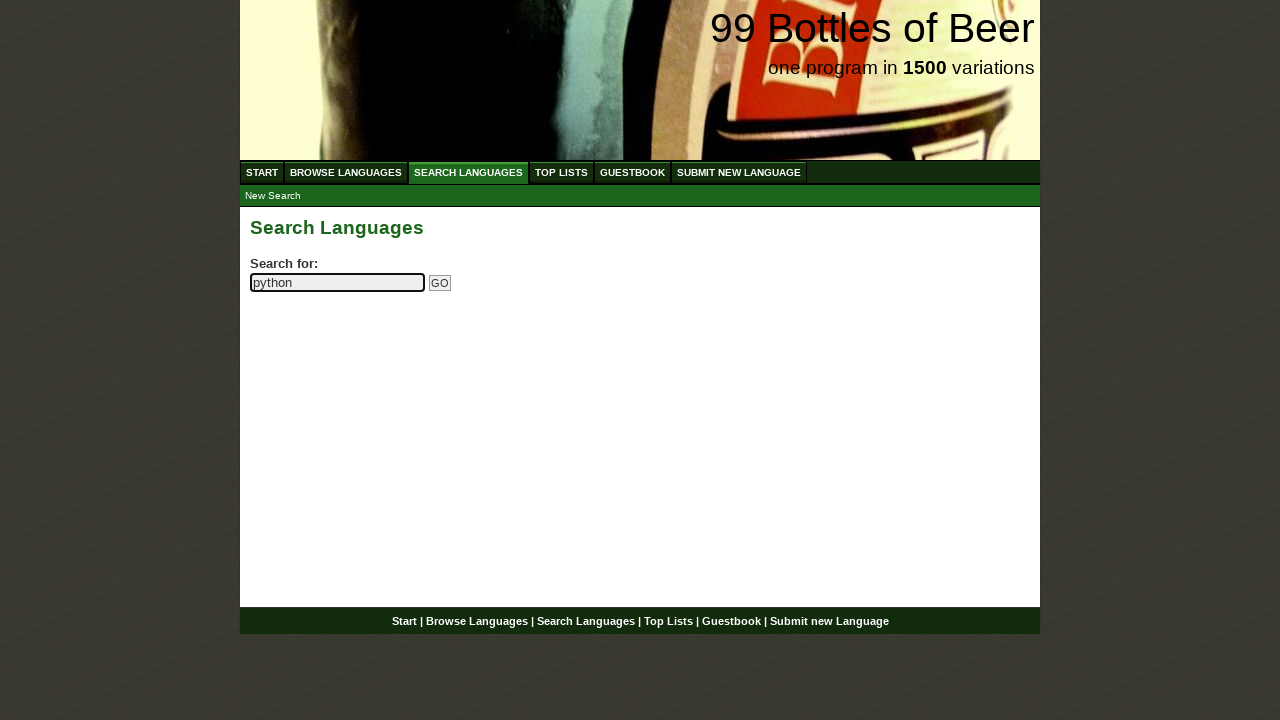

Clicked the submit button to execute search at (440, 283) on input[name='submitsearch']
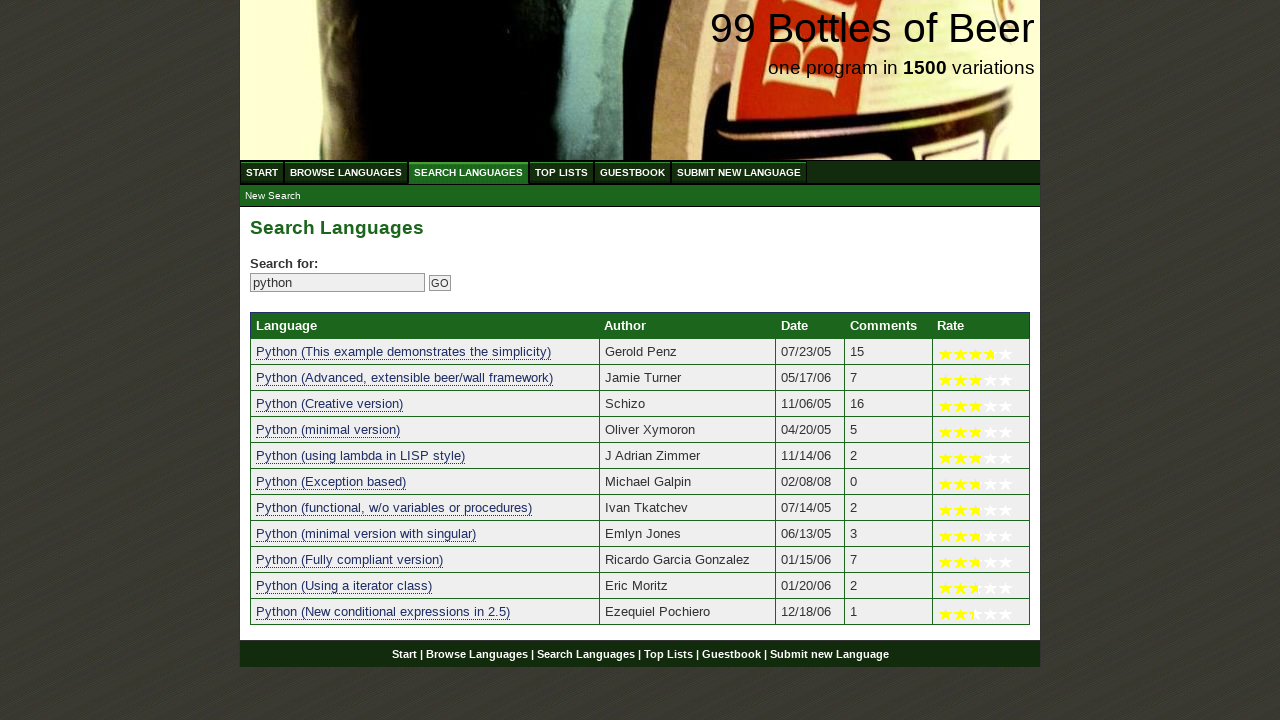

Search results table loaded successfully
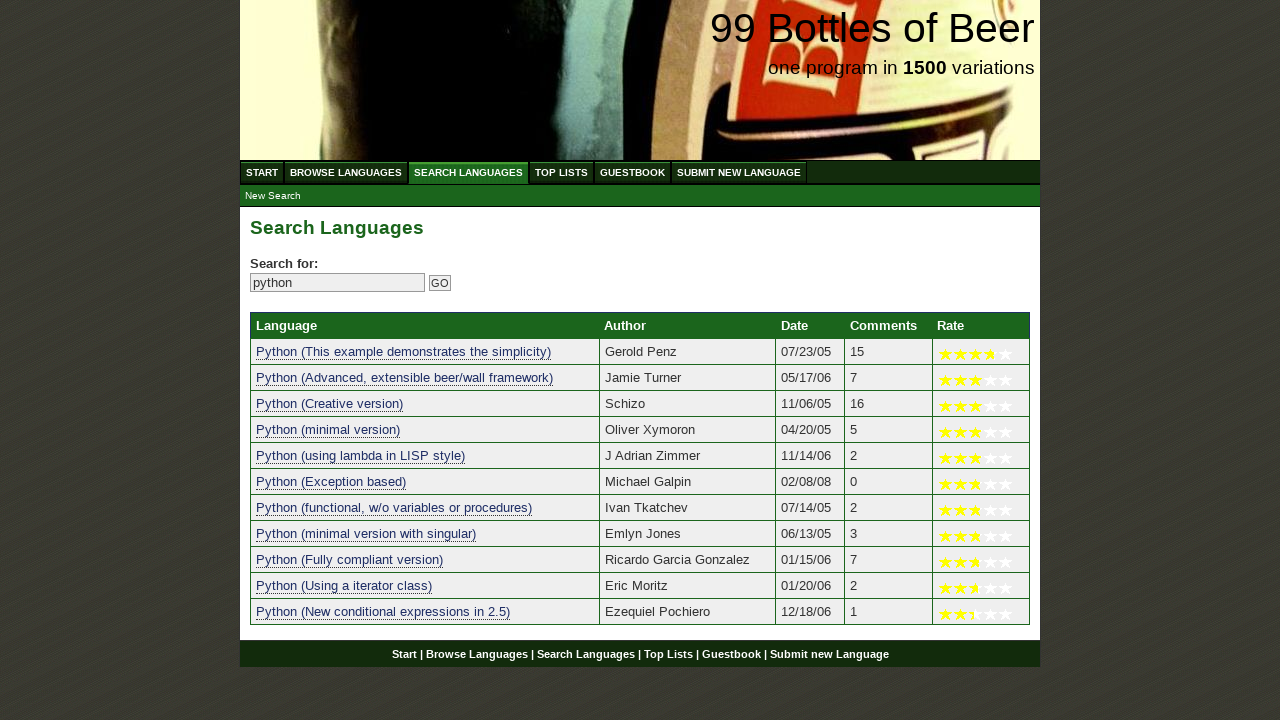

Retrieved 11 search results
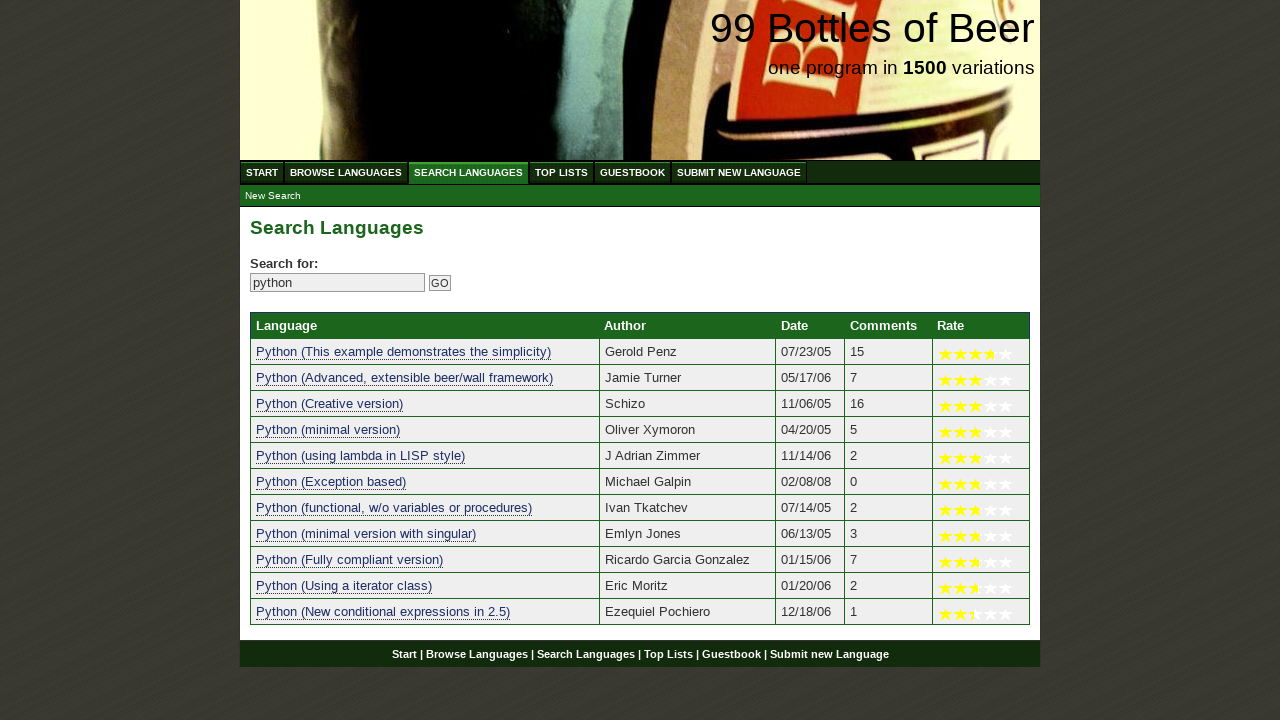

Assertion passed: at least one search result found
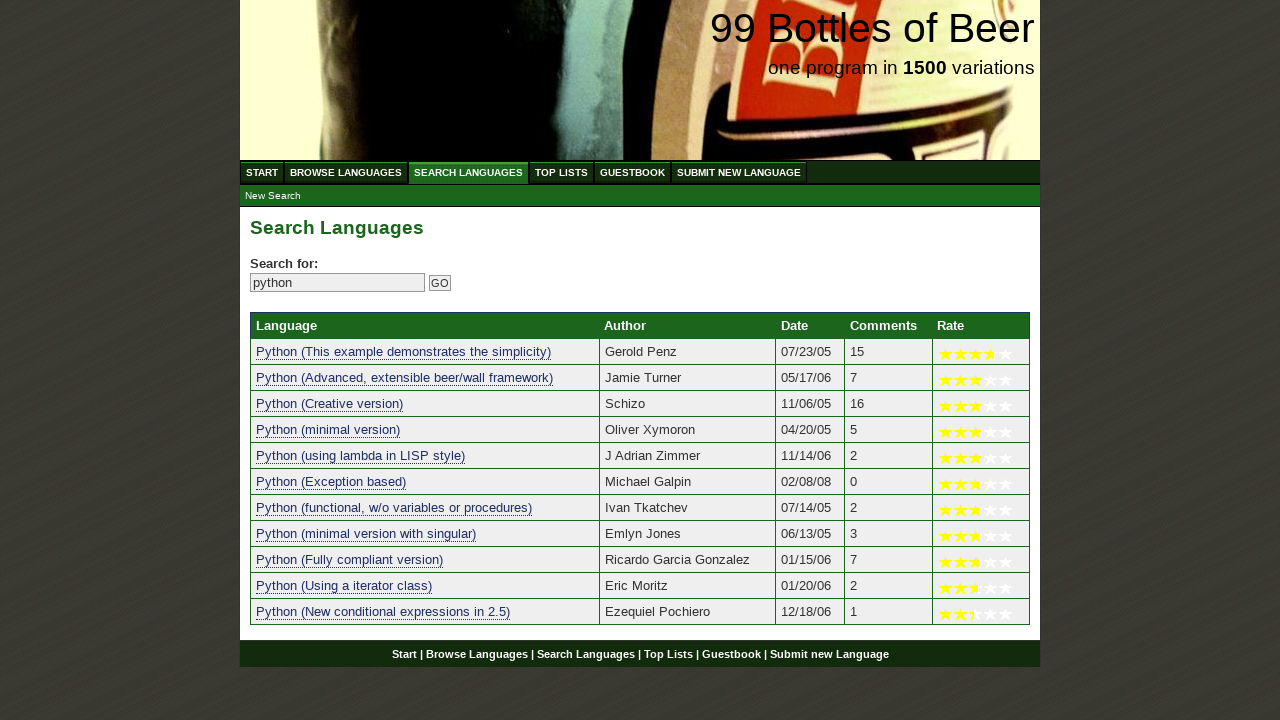

Assertion passed: all search results contain 'python' in their names
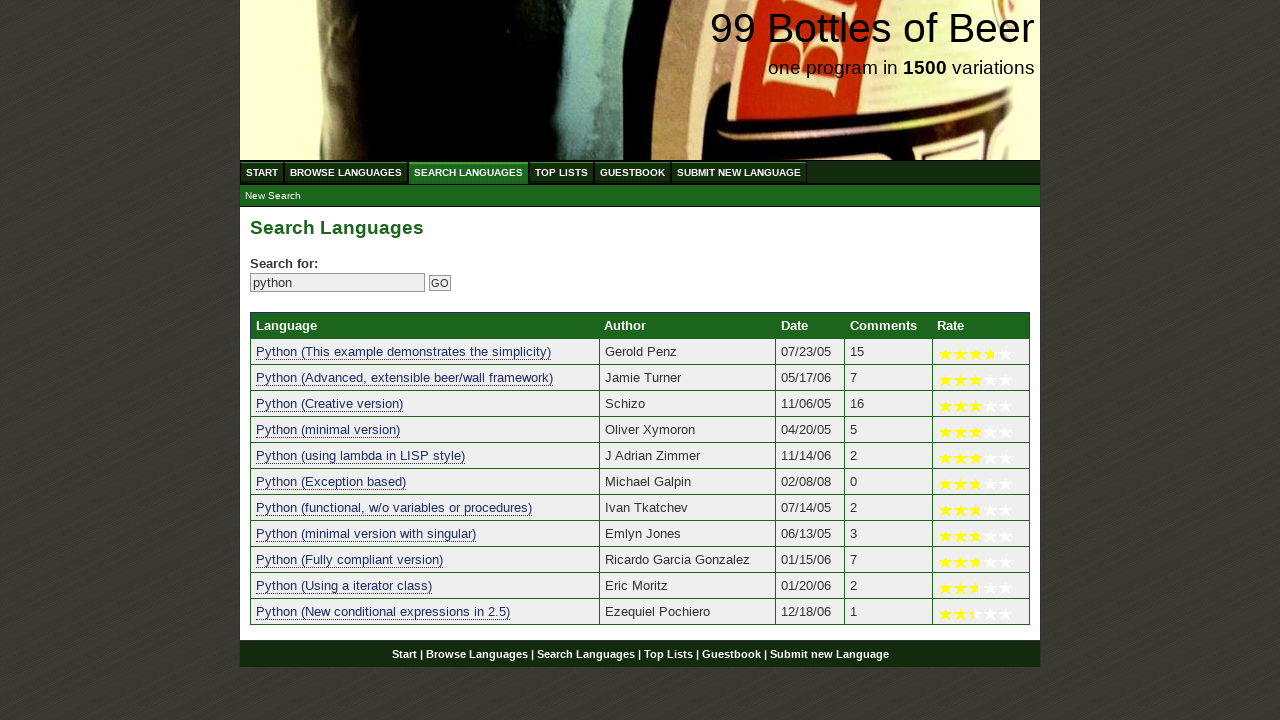

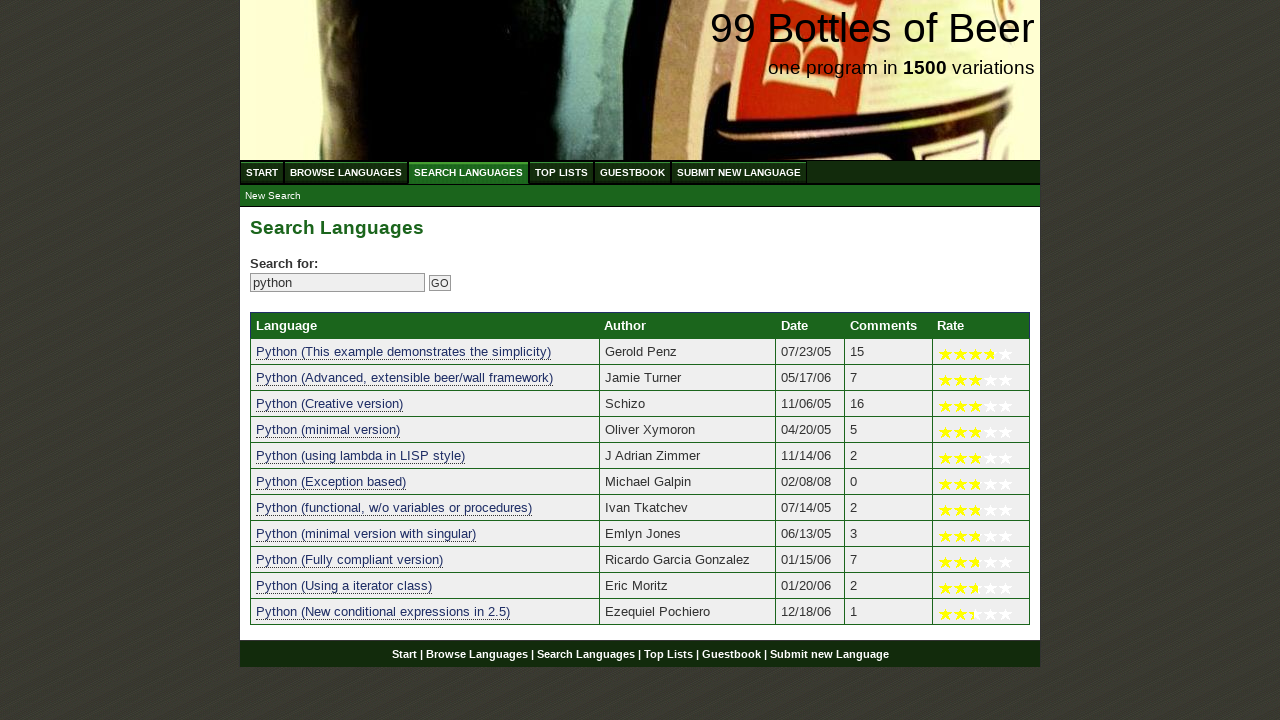